Tests adding and removing elements functionality by clicking Add Element button twice, then deleting one element and verifying one remains

Starting URL: http://the-internet.herokuapp.com/add_remove_elements/

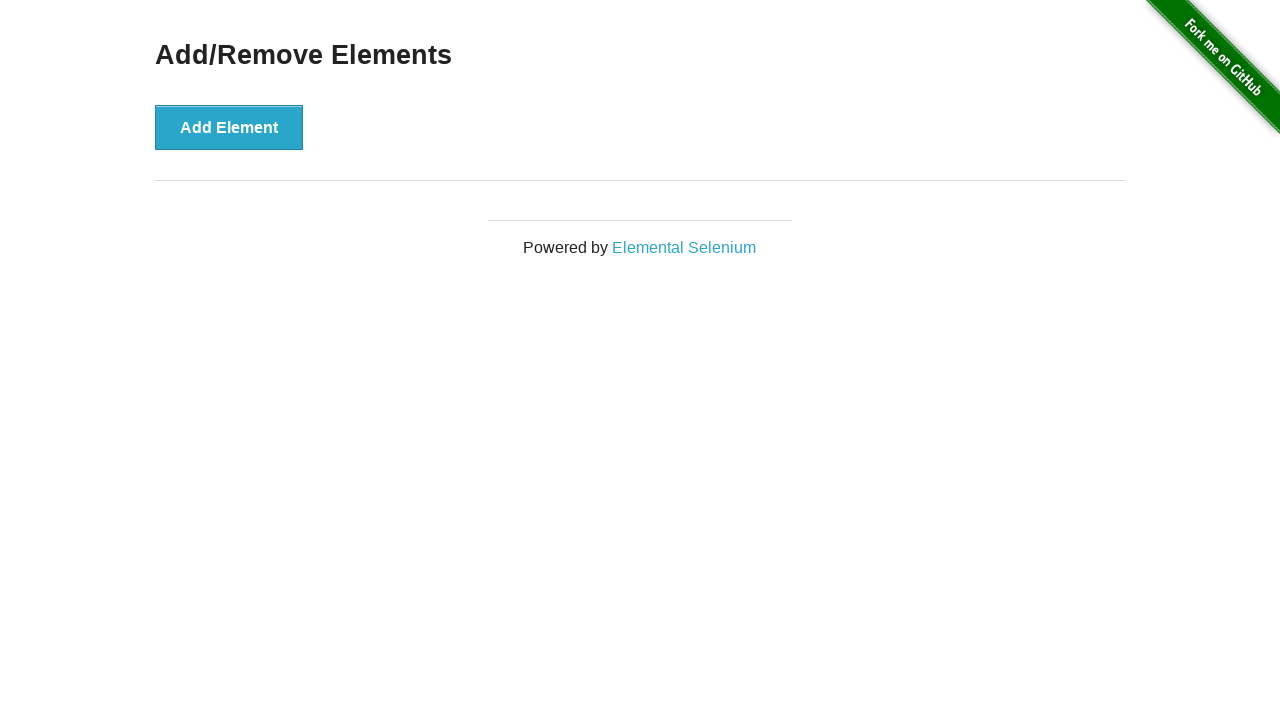

Navigated to Add/Remove Elements page
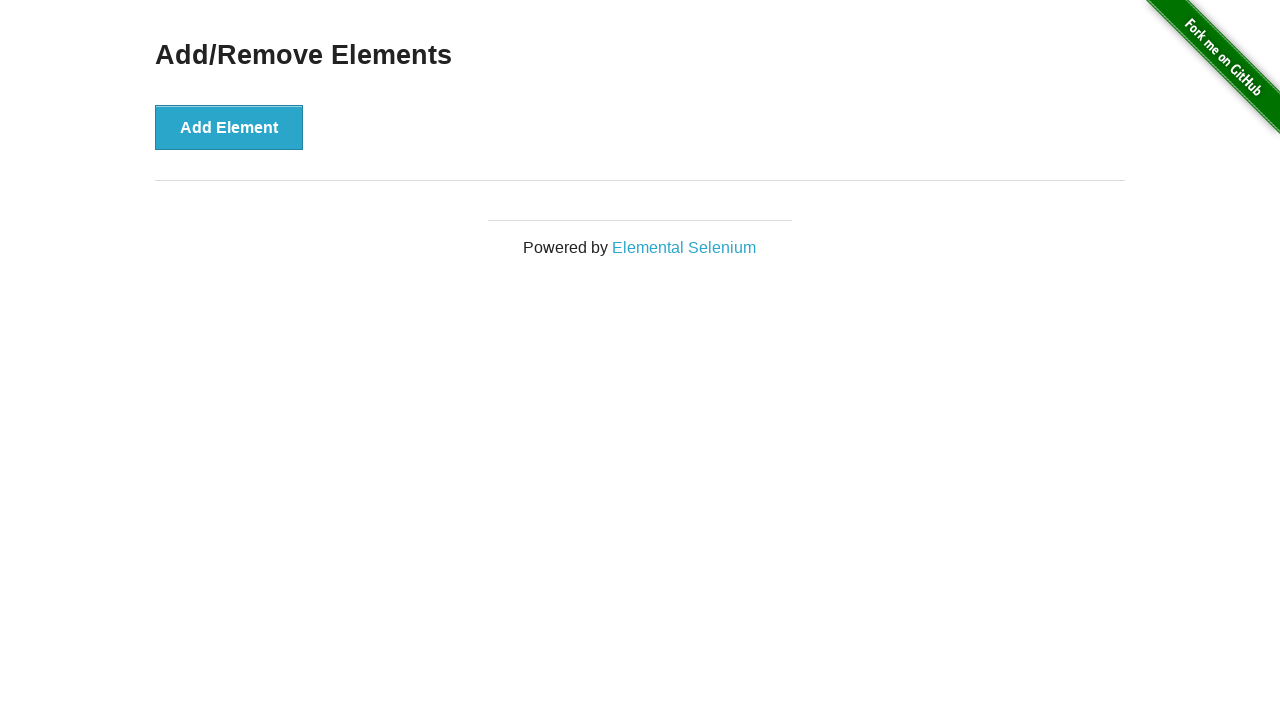

Clicked Add Element button (first time) at (229, 127) on xpath=//button[text()='Add Element']
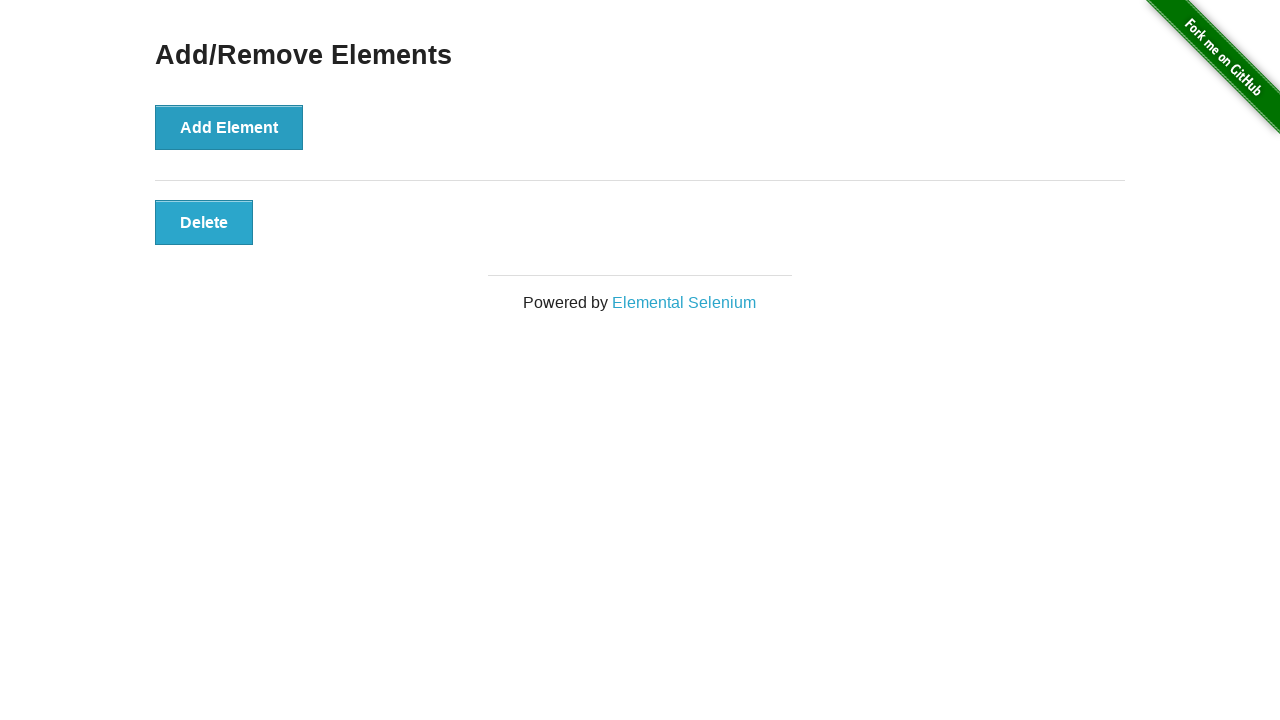

Clicked Add Element button (second time) at (229, 127) on xpath=//button[text()='Add Element']
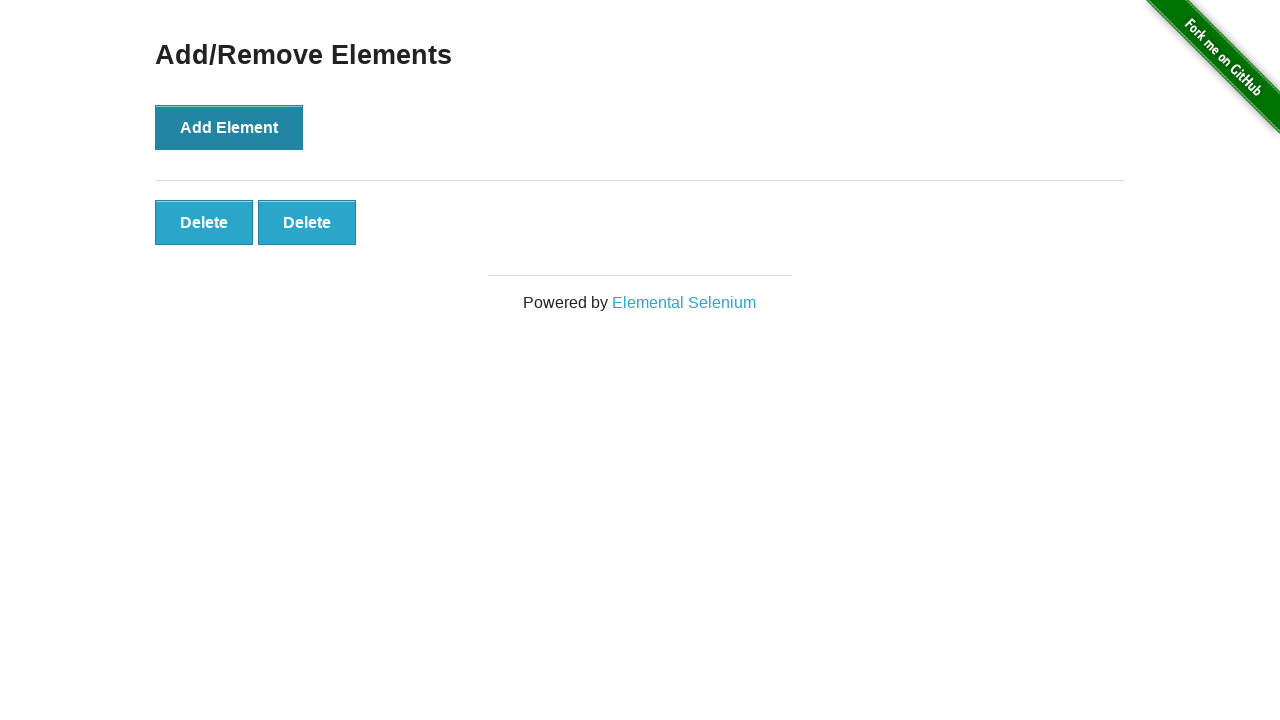

Clicked Delete button for the second element at (307, 222) on xpath=//button[text() = 'Delete'] >> nth=1
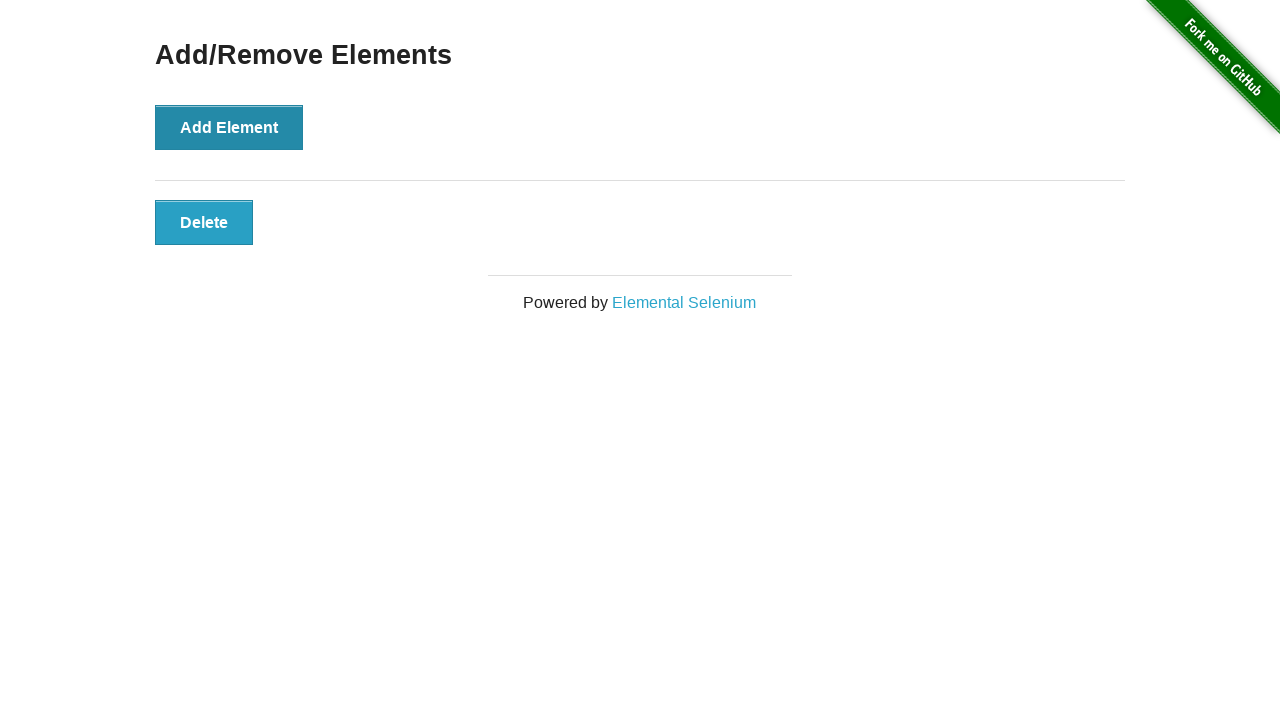

Counted Delete buttons: 1 found
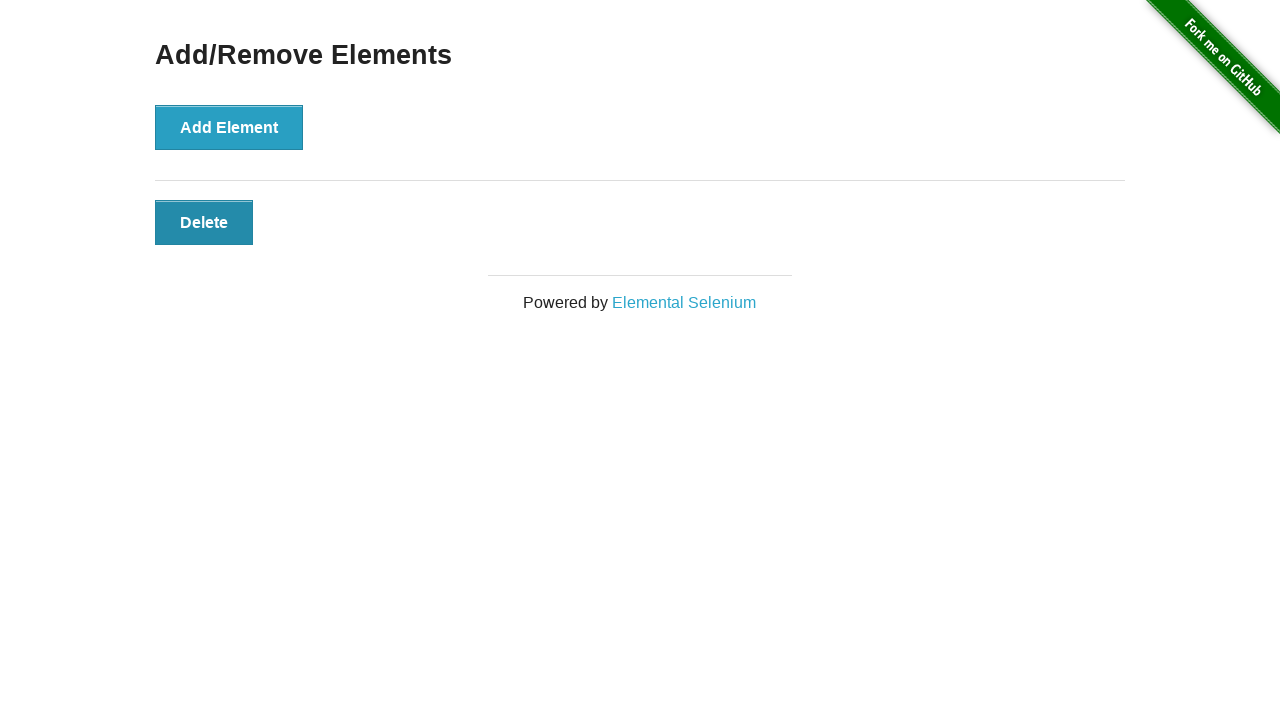

Verified that exactly one Delete button remains
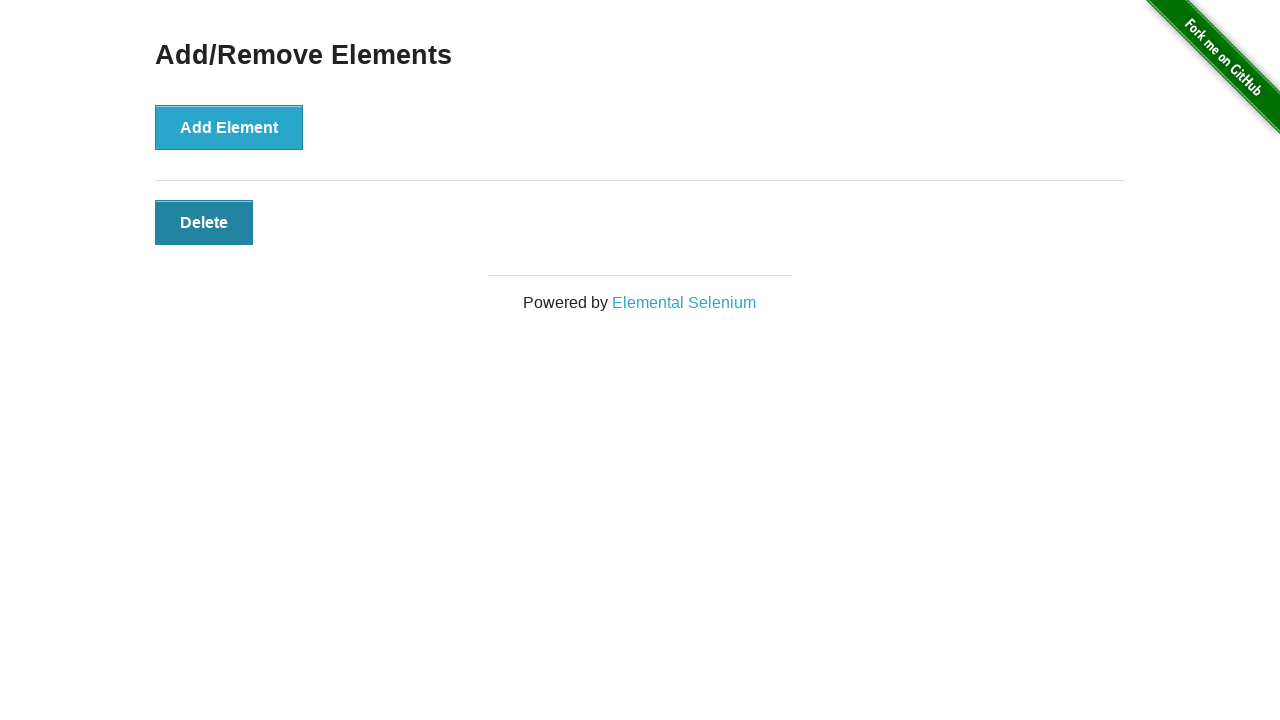

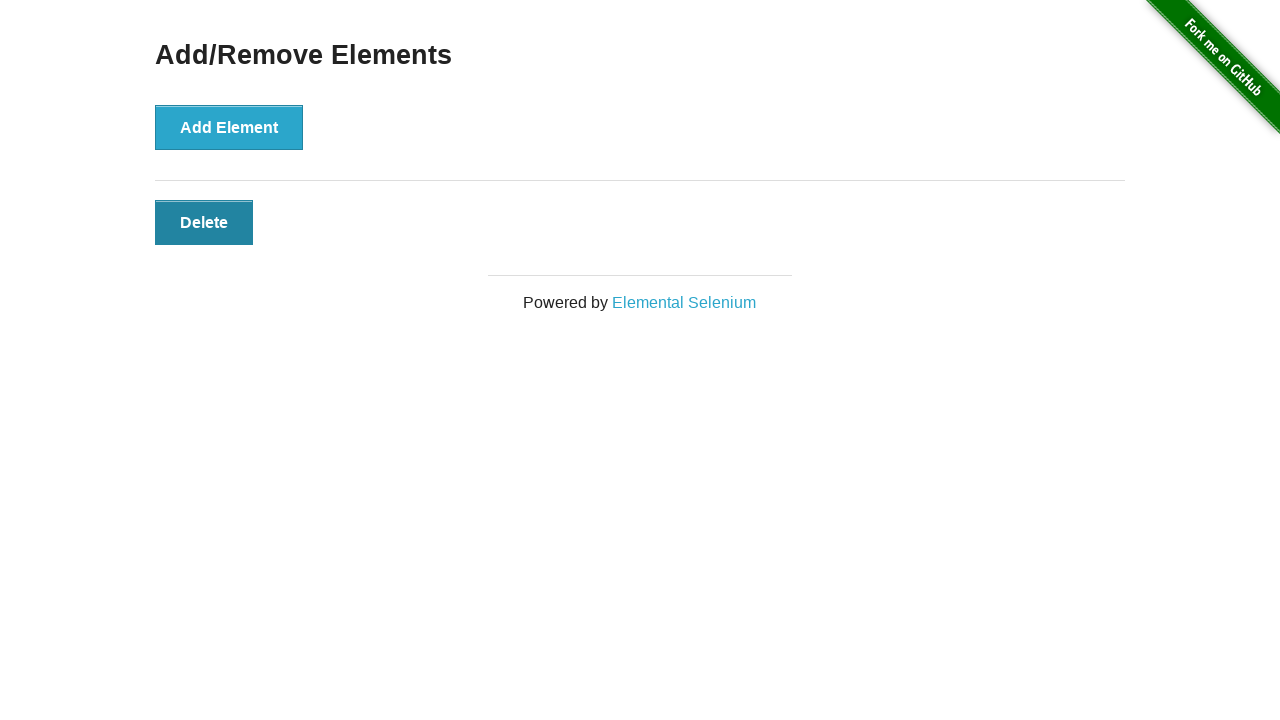